Navigates to an inputs page, clicks the Home link, and verifies the page title changes to "Practice"

Starting URL: https://practice.cydeo.com/inputs

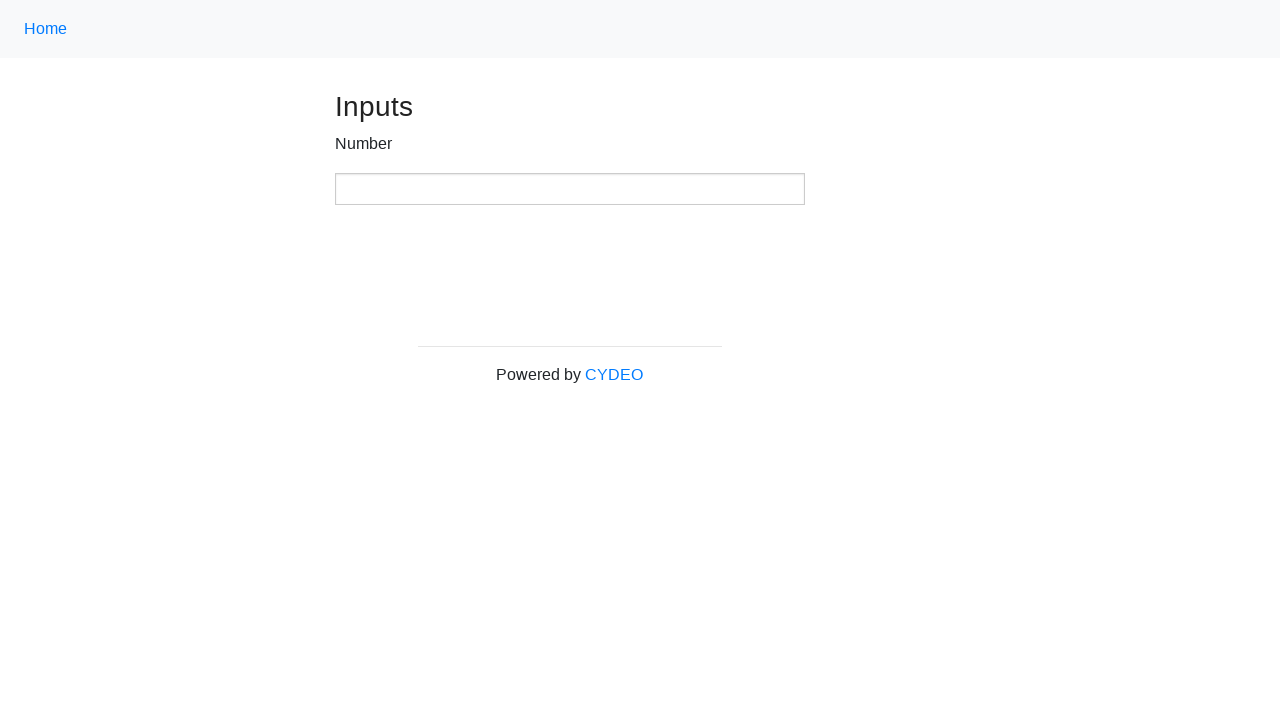

Clicked the Home link using class name selector at (46, 29) on .nav-link
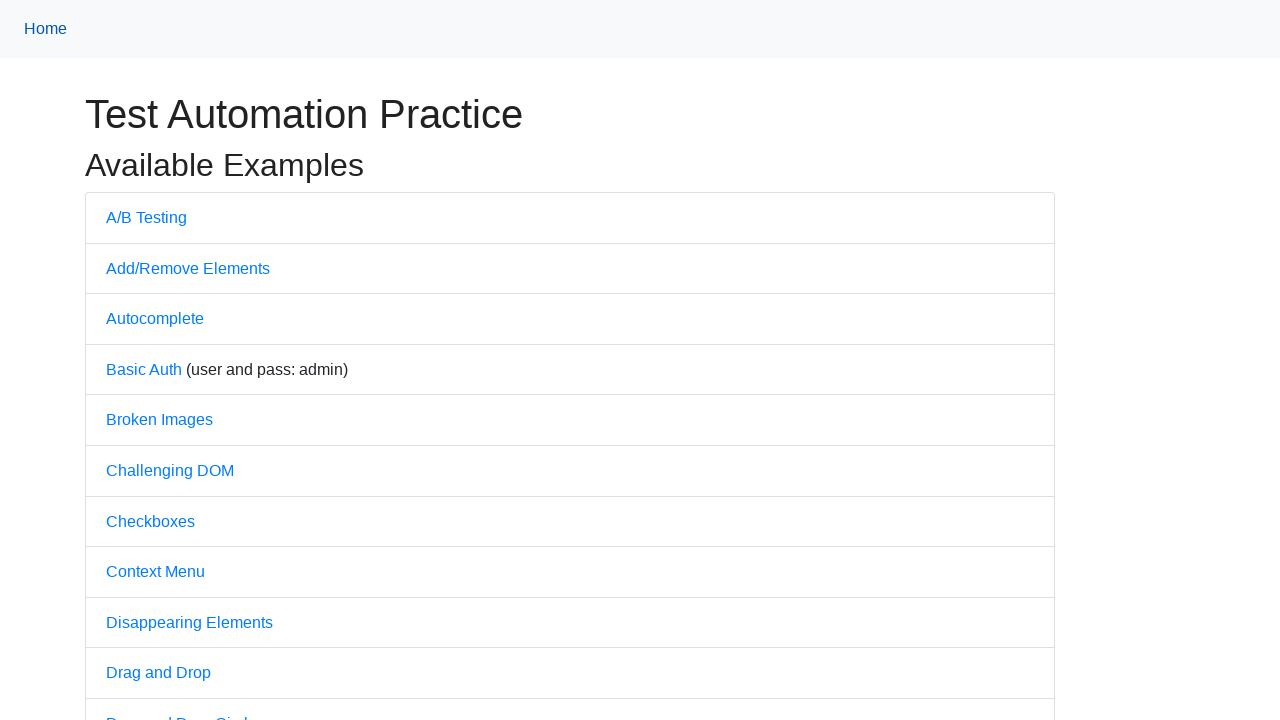

Waited for page to load
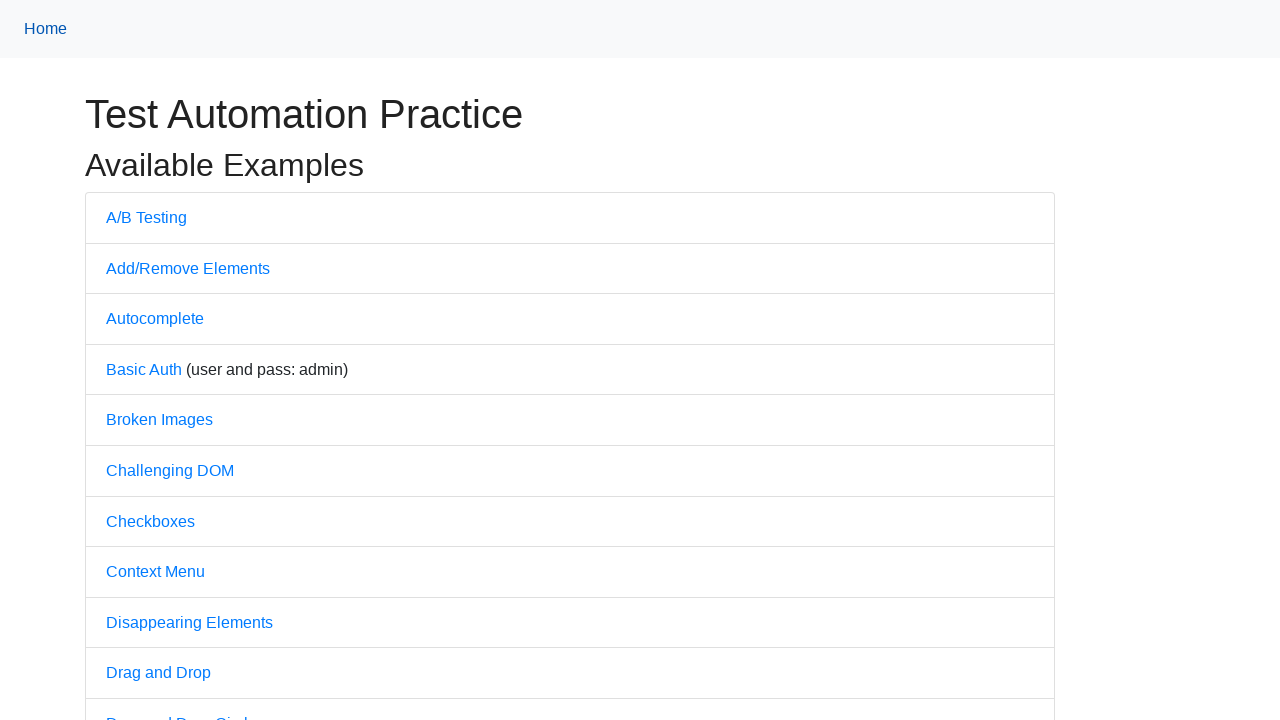

Verified page title is 'Practice'
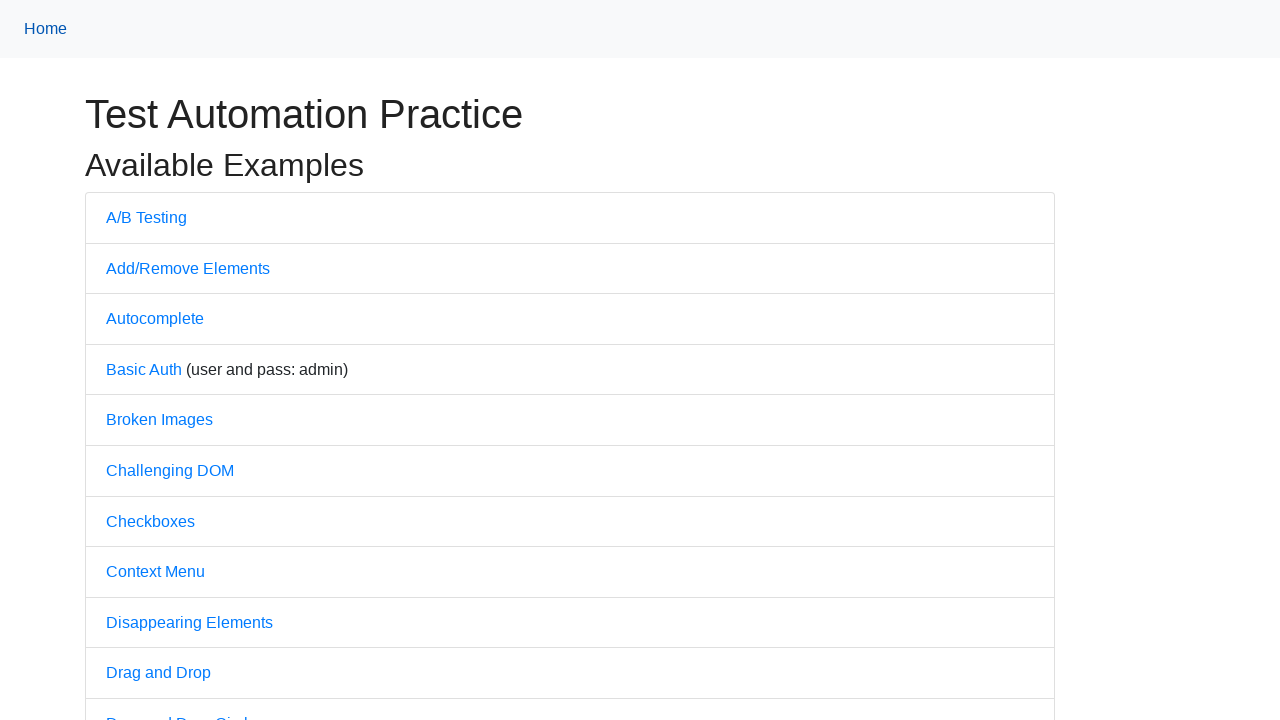

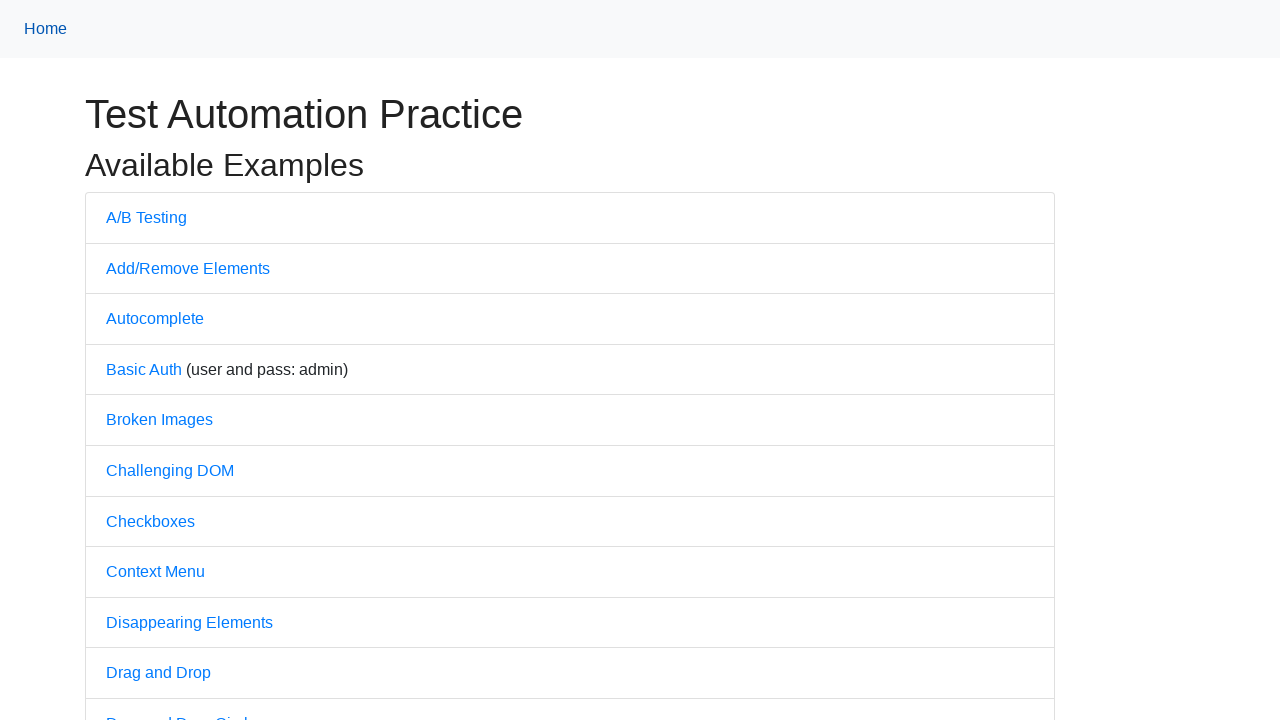